Tests a ToDo application by clicking existing todos, adding a new todo, archiving old todos, and verifying the final todo count

Starting URL: http://crossbrowsertesting.github.io/todo-app.html

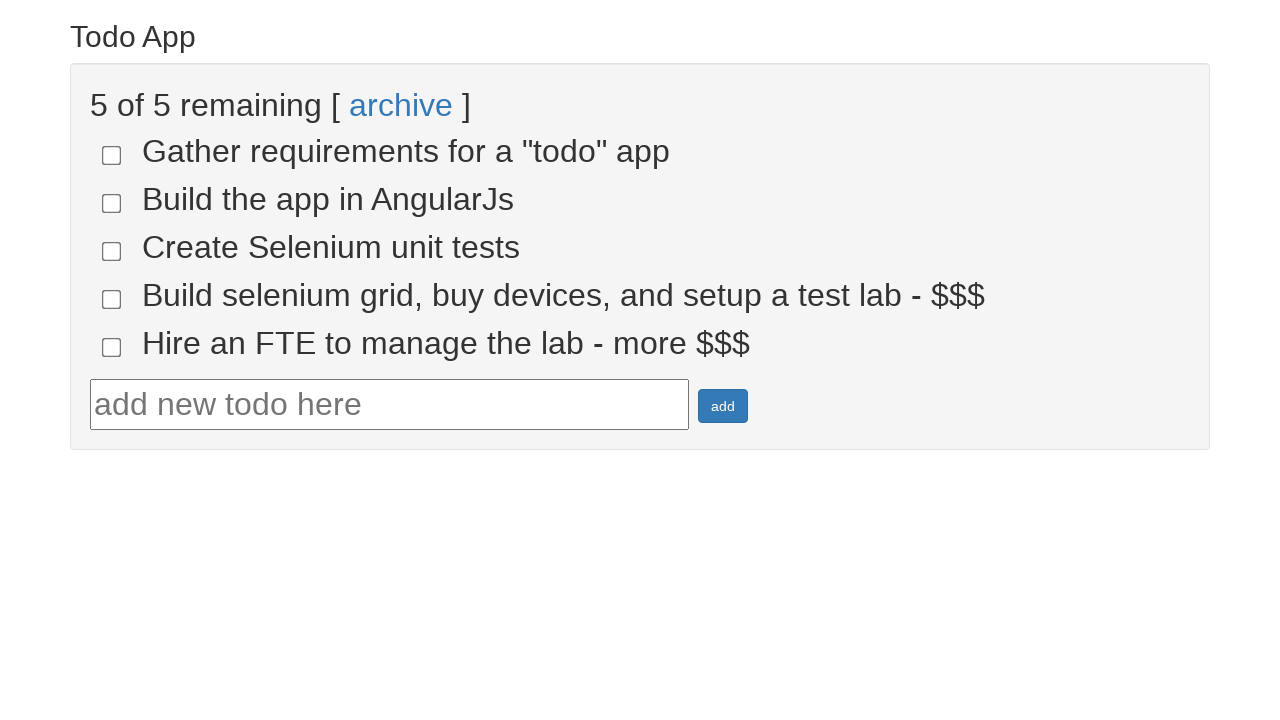

Clicked on todo-4 checkbox at (112, 299) on input[name='todo-4']
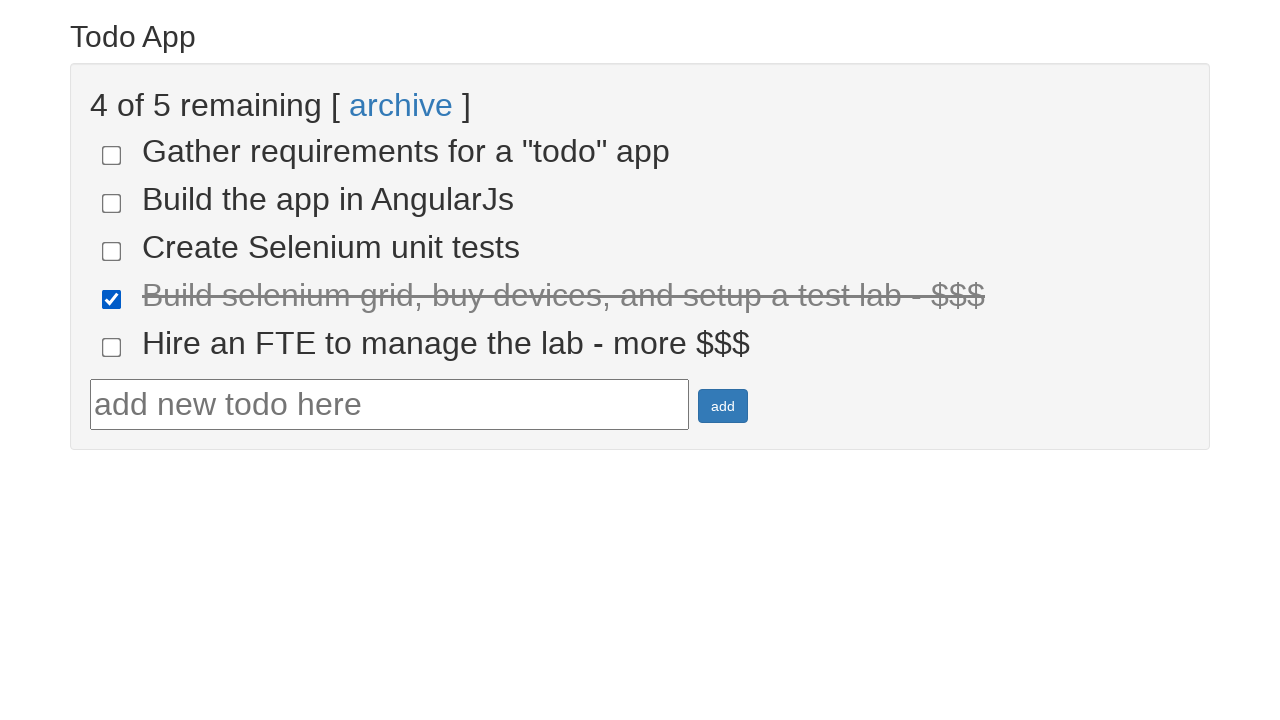

Clicked on todo-5 checkbox at (112, 347) on input[name='todo-5']
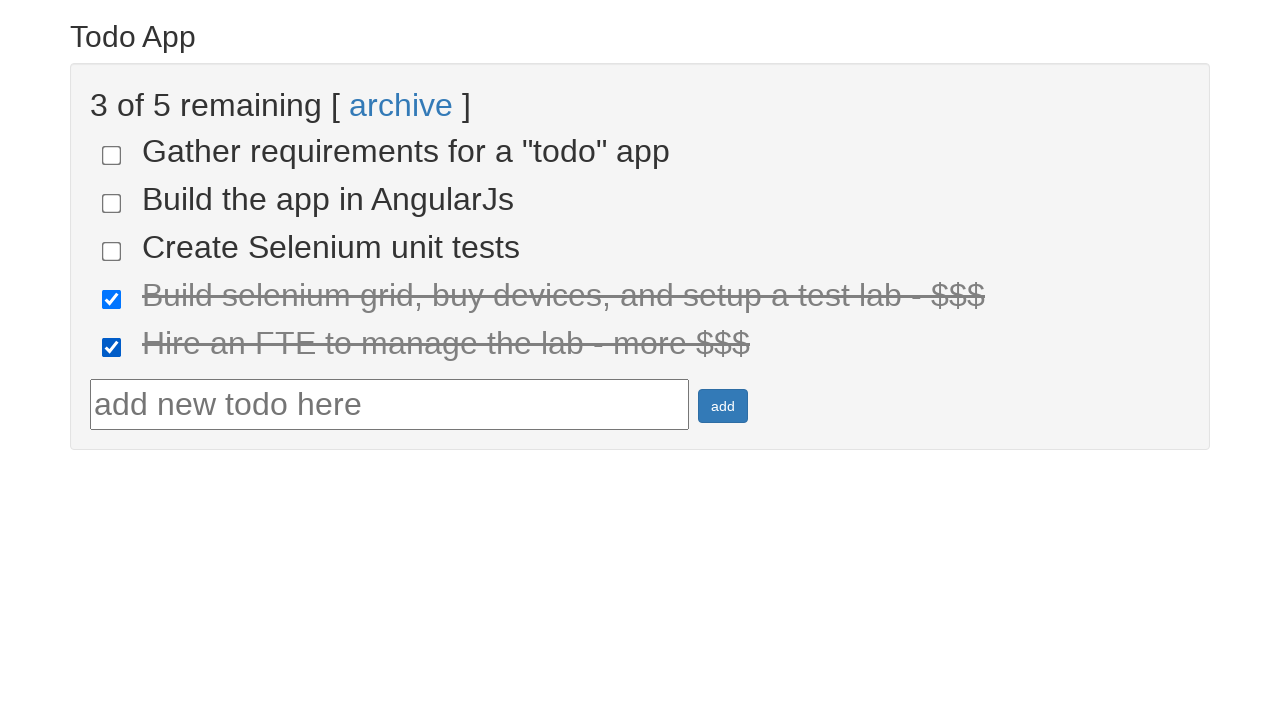

Filled todo input field with 'Run your first Selenium Test' on #todotext
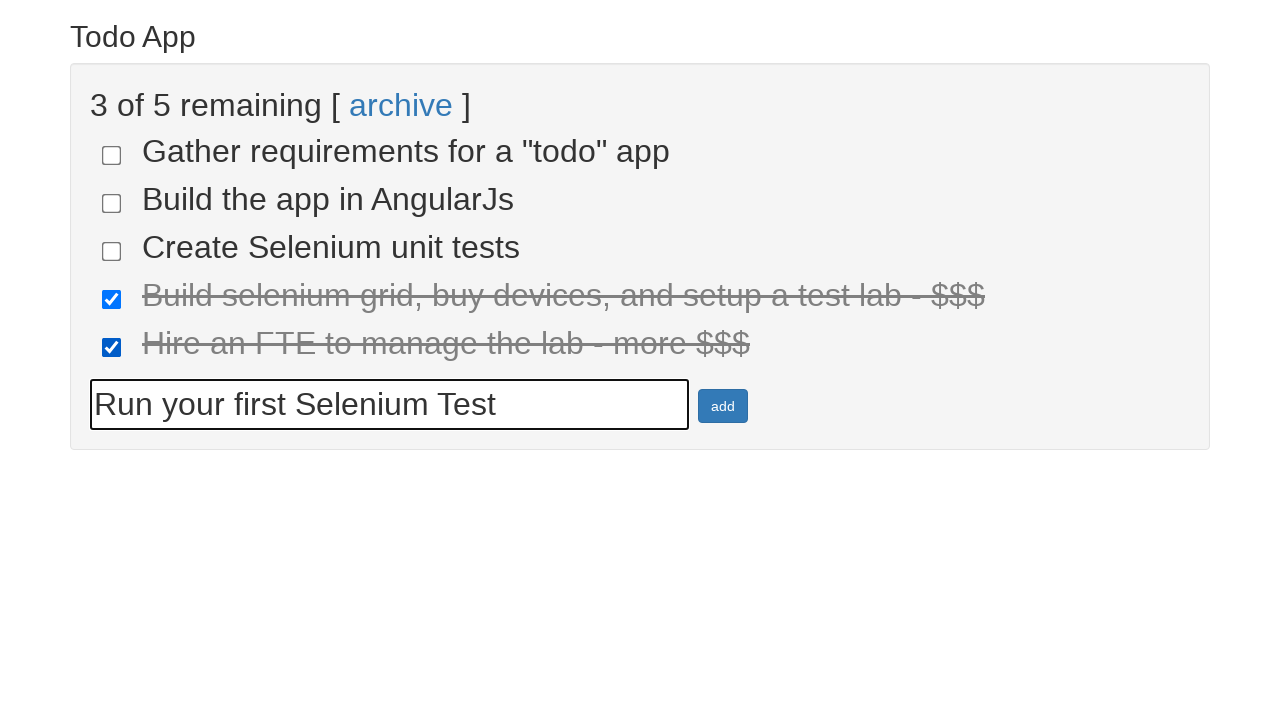

Clicked add button to create new todo at (723, 406) on #addbutton
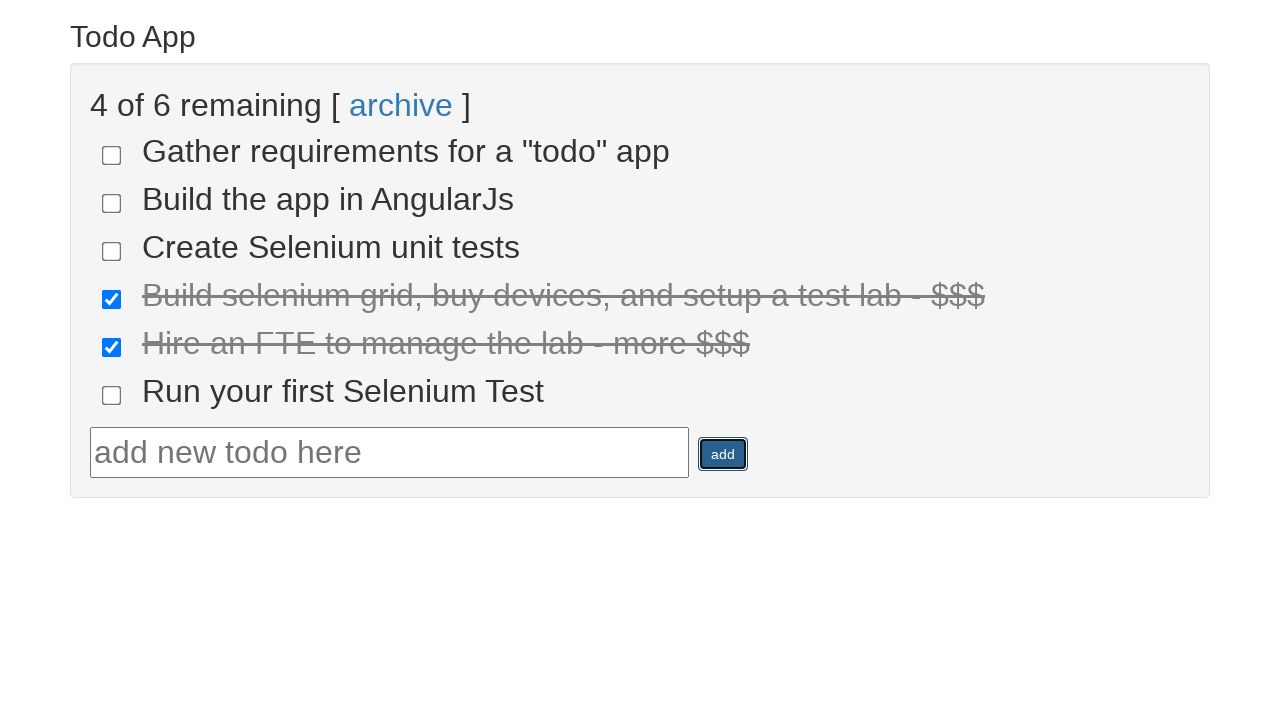

Clicked archive link to archive old todos at (401, 105) on a:text('archive')
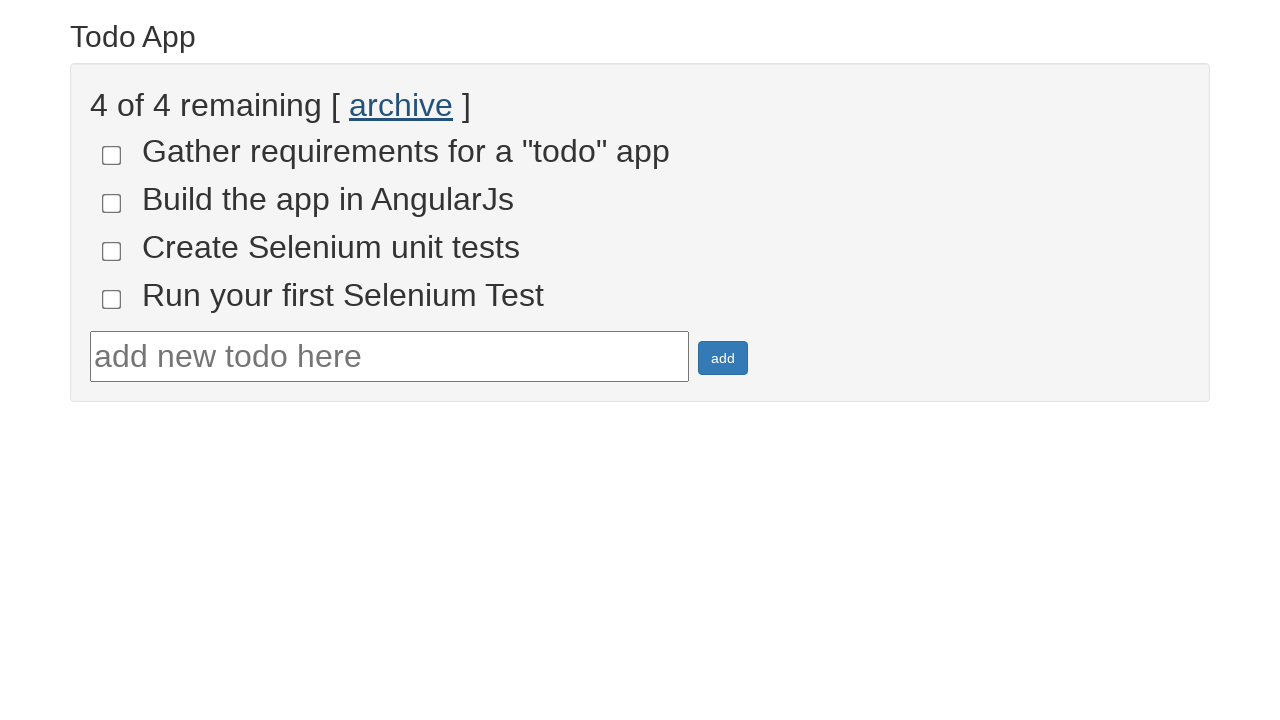

Waited for todo list to load
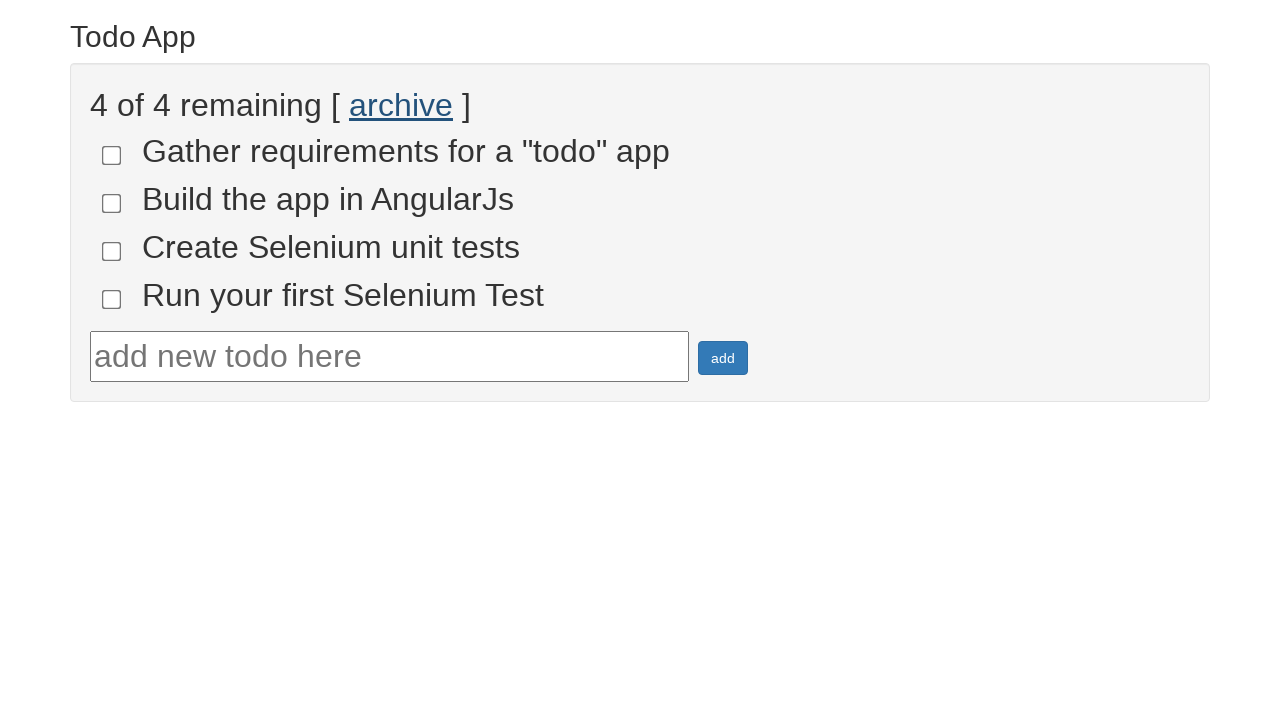

Retrieved all todo elements, found 4 items
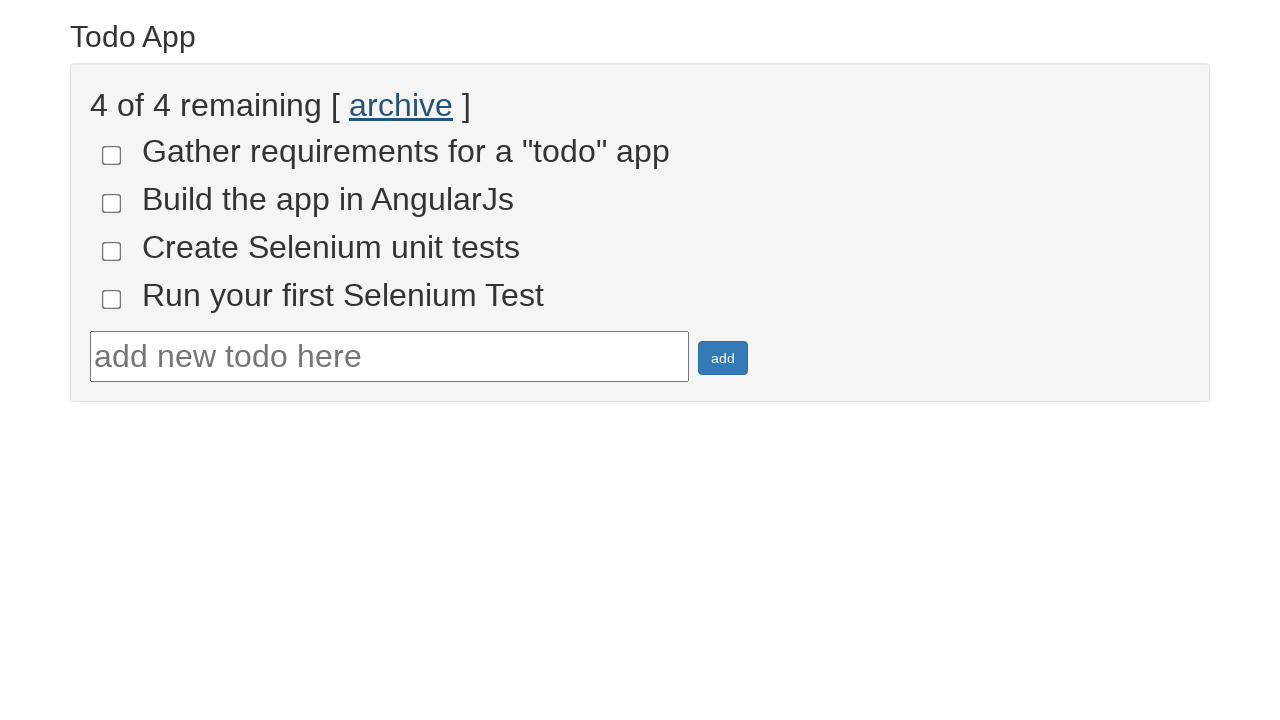

Verified that exactly 4 todos remain after archiving
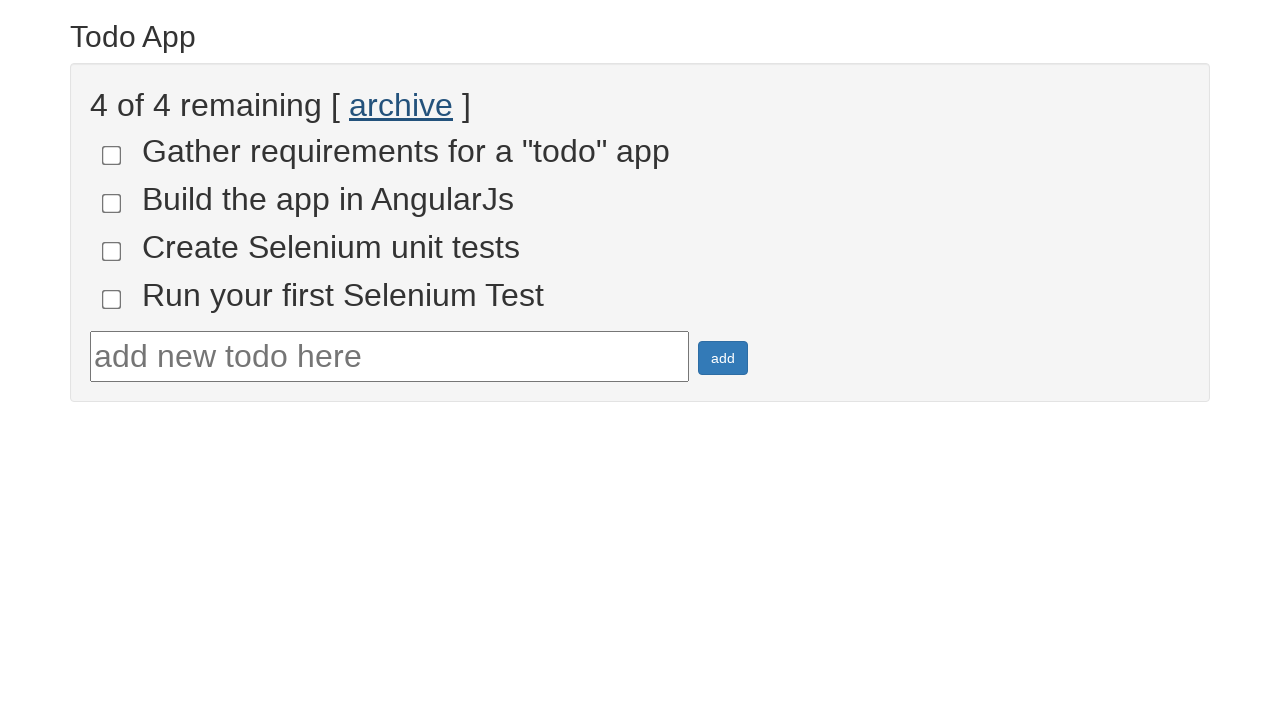

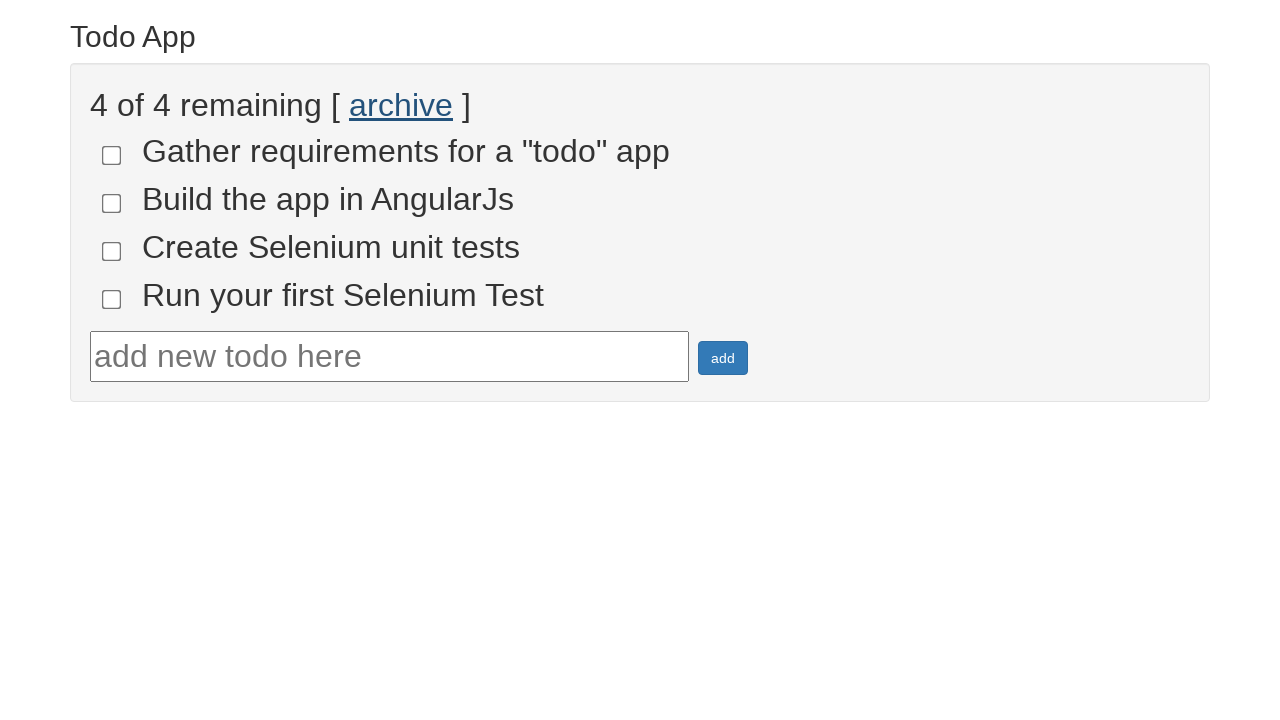